Navigates to the OrangeHRM demo login page and clicks on the OrangeHRM, Inc link (typically a footer/branding link)

Starting URL: https://opensource-demo.orangehrmlive.com/web/index.php/auth/login

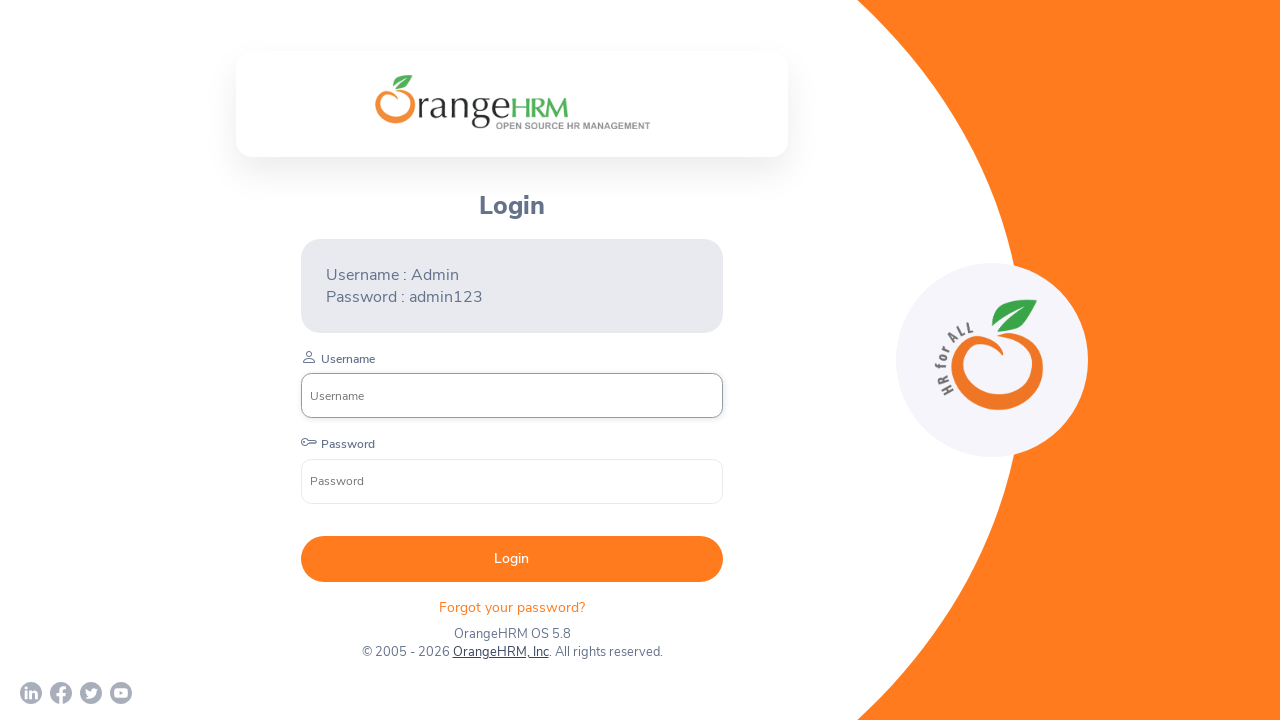

Navigated to OrangeHRM demo login page
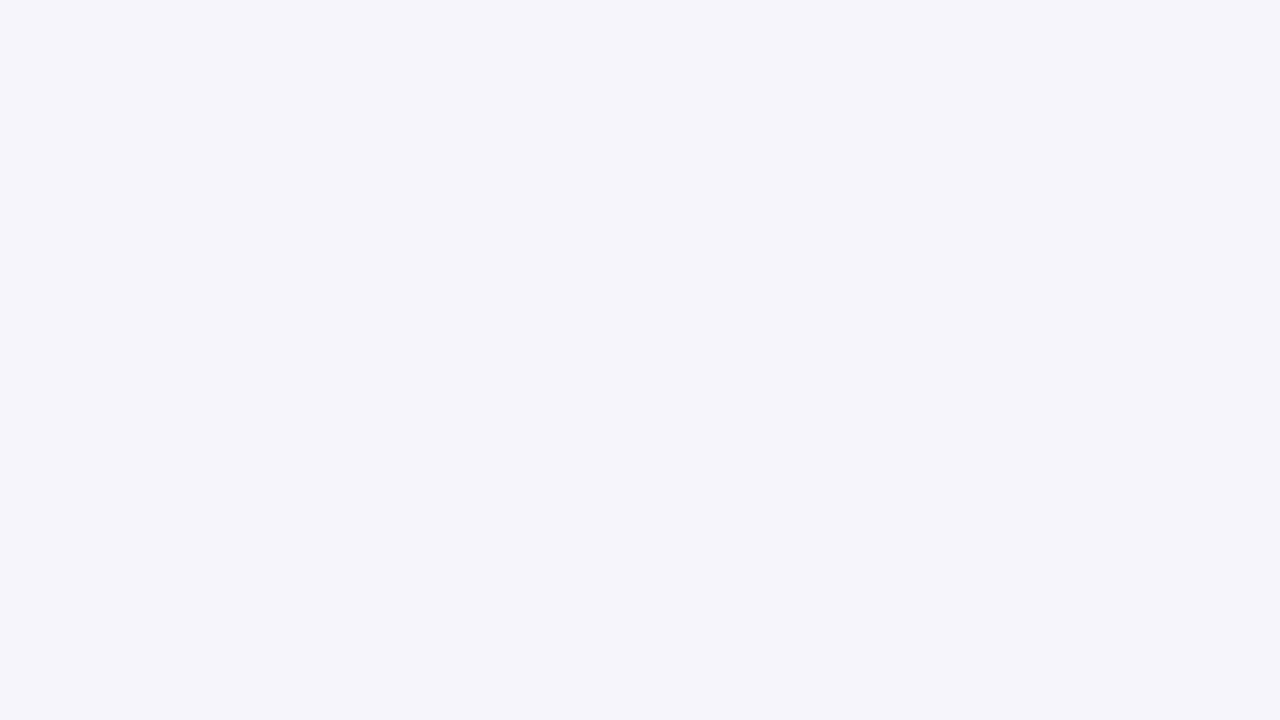

Clicked on OrangeHRM, Inc link at (500, 652) on a:has-text('OrangeHRM, Inc')
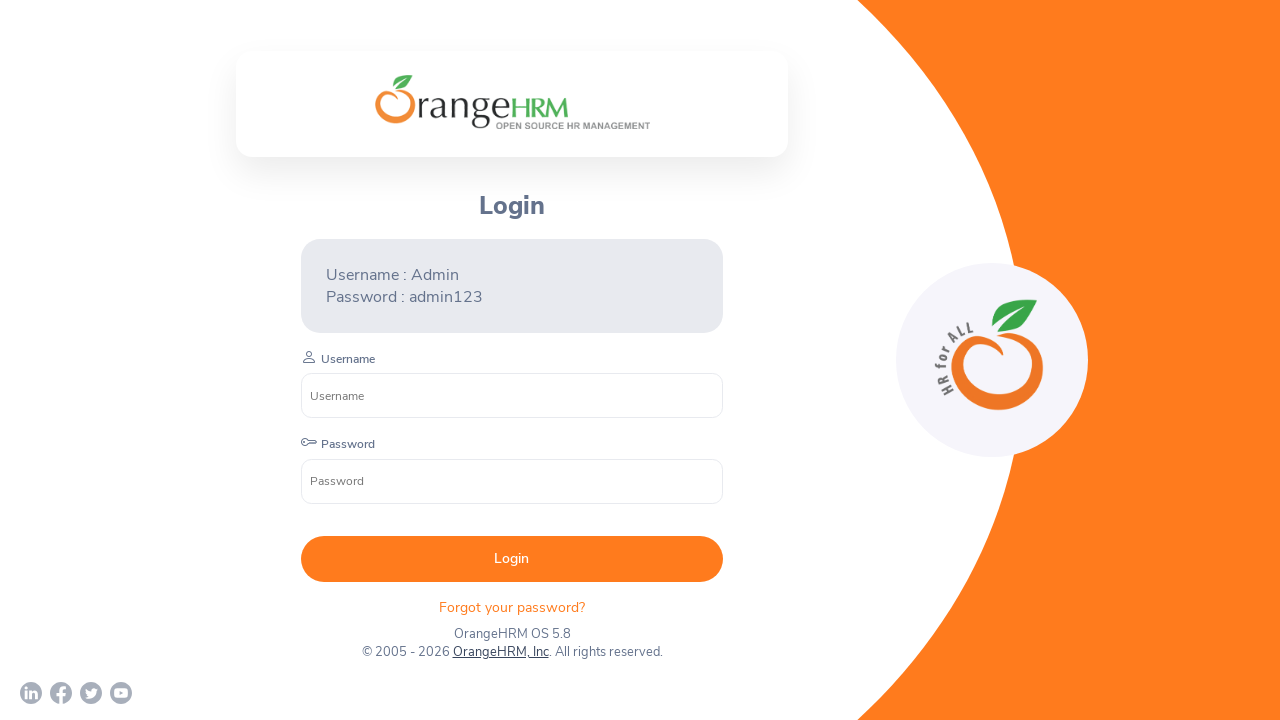

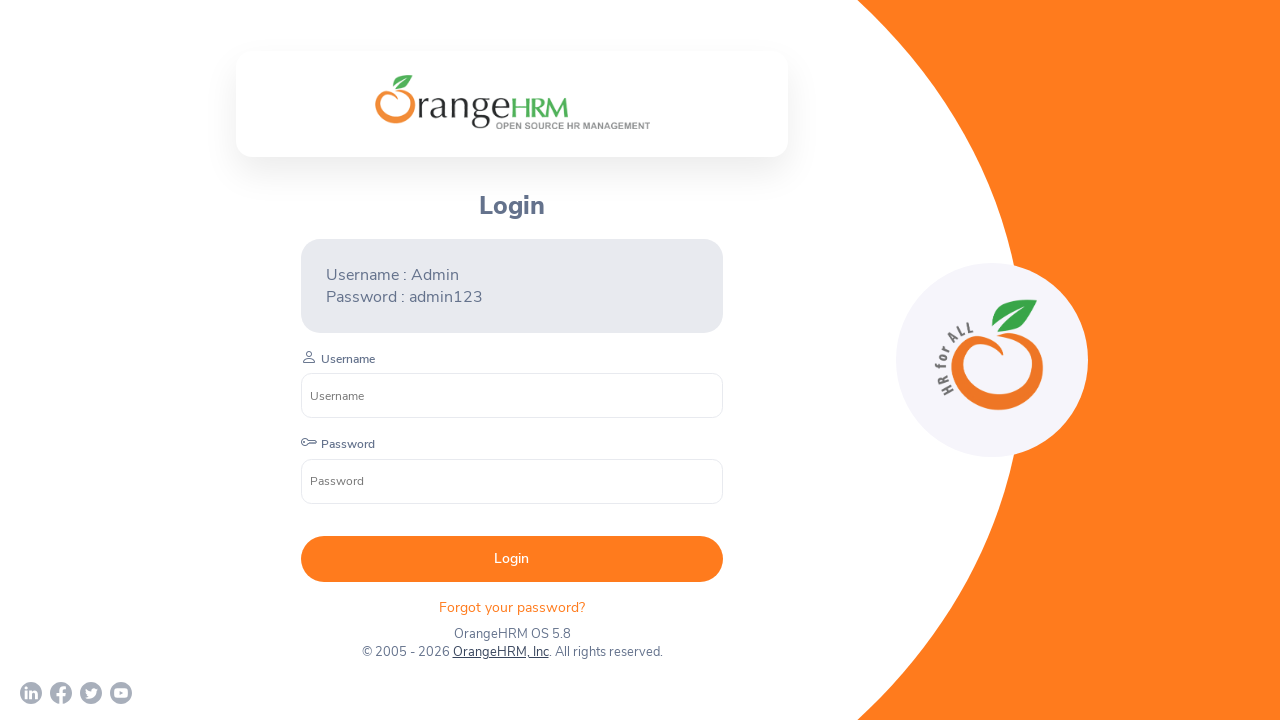